Tests that entering invalid email format shows email validation error messages

Starting URL: https://alada.vn/tai-khoan/dang-ky.html

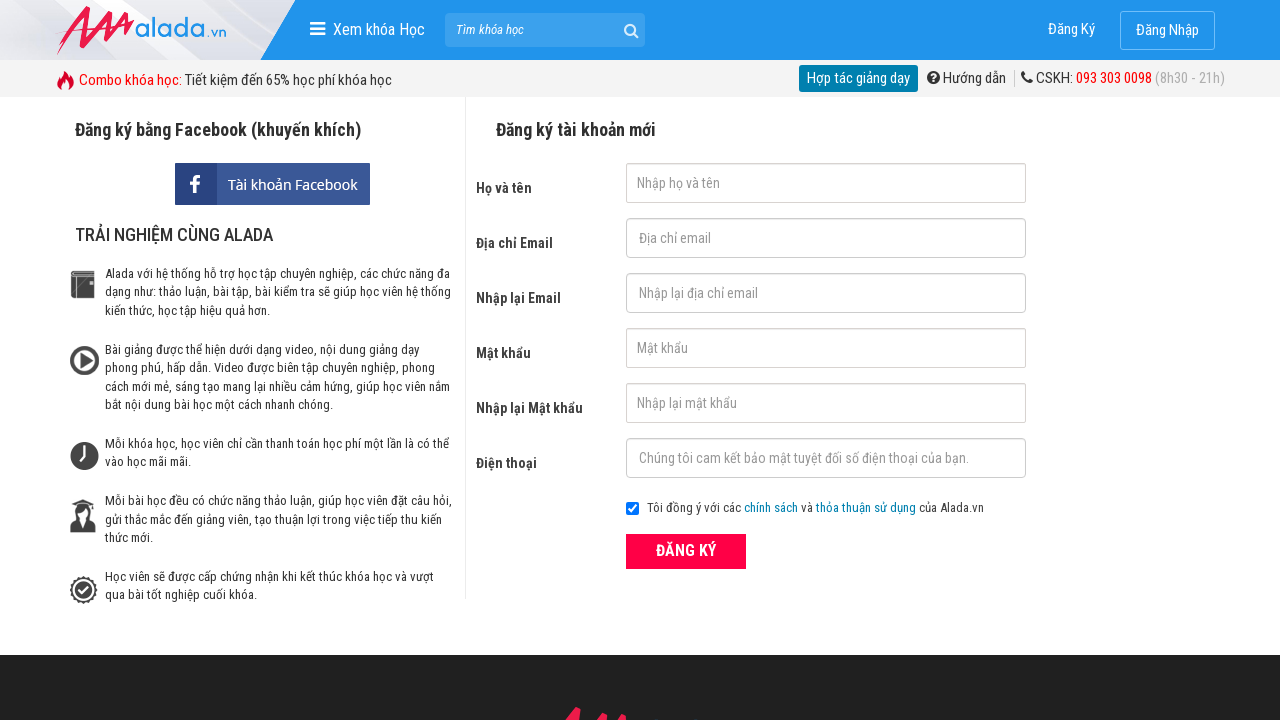

Filled first name field with 'abc' on //input[@id='txtFirstname']
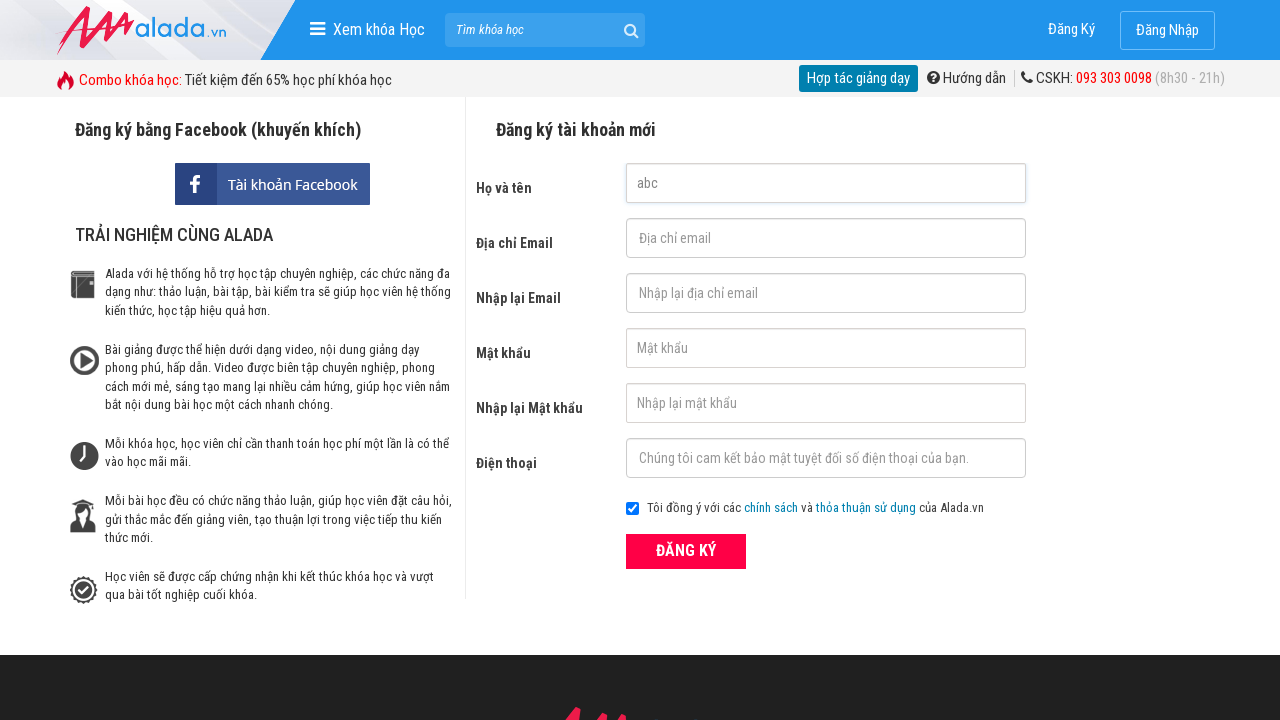

Filled email field with invalid format 'abc' on //input[@id='txtEmail']
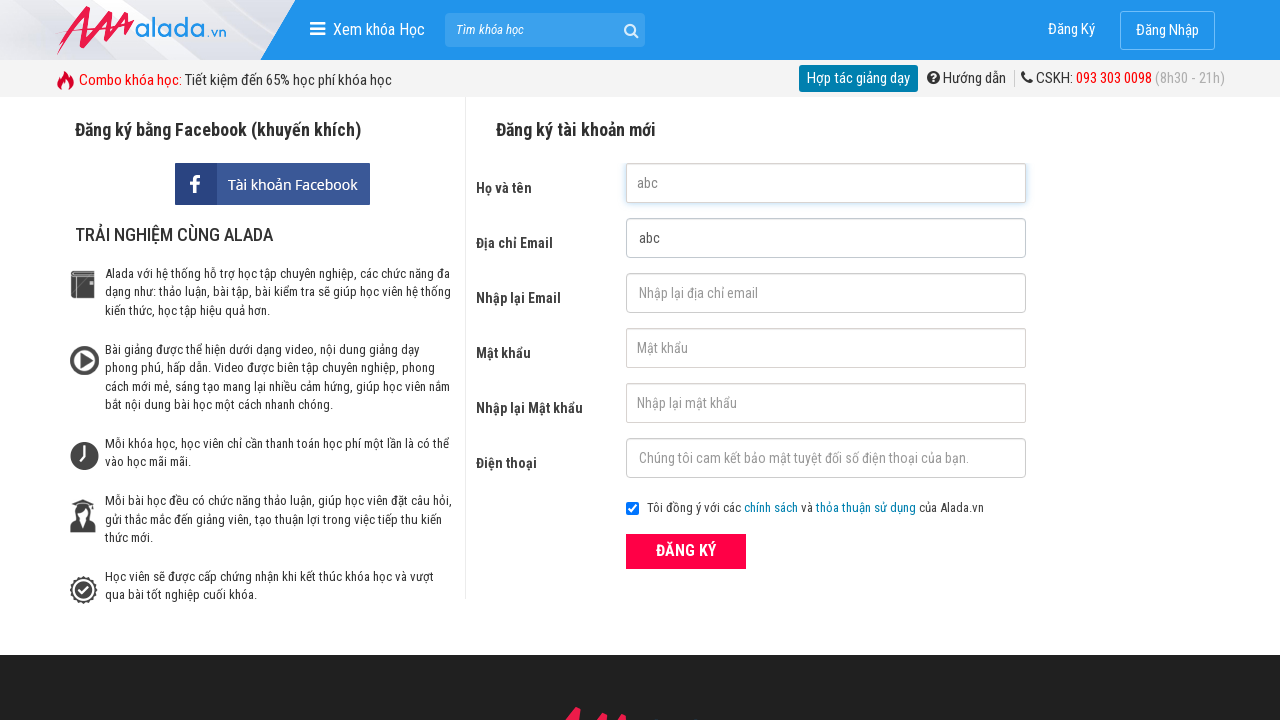

Filled confirm email field with invalid format 'abc' on //input[@id='txtCEmail']
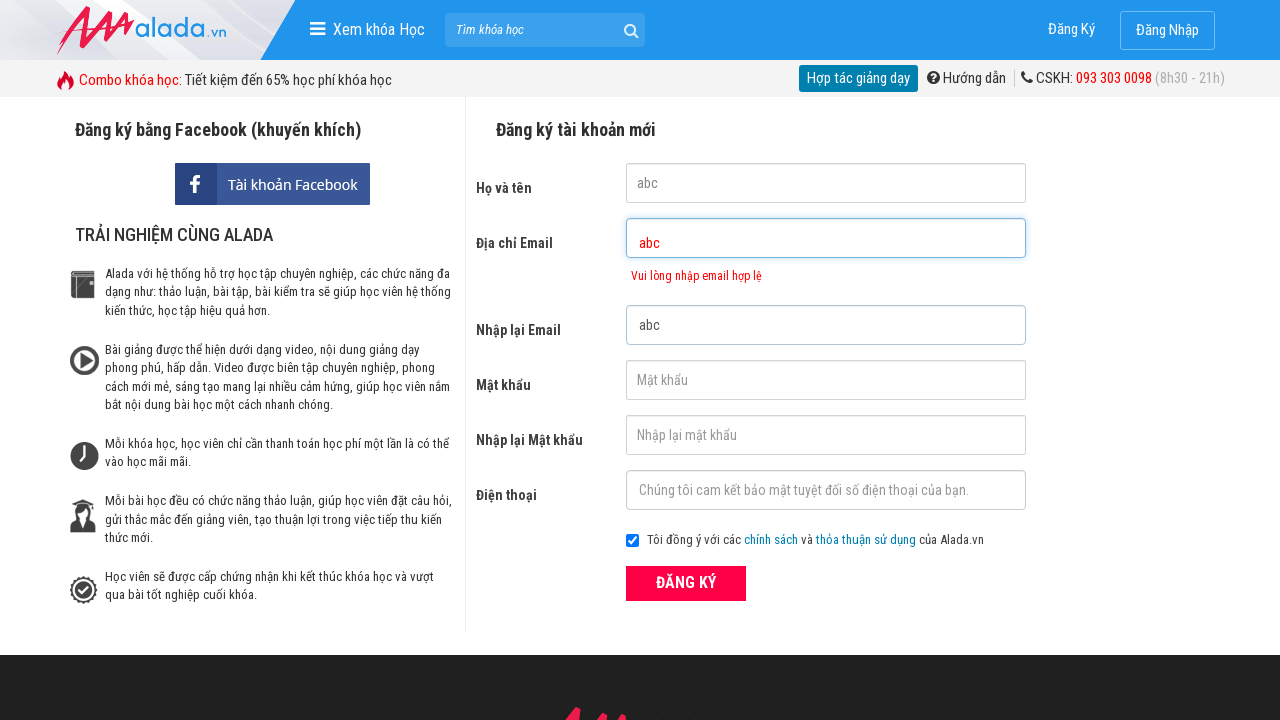

Filled password field with 'abc123' on //input[@id='txtPassword']
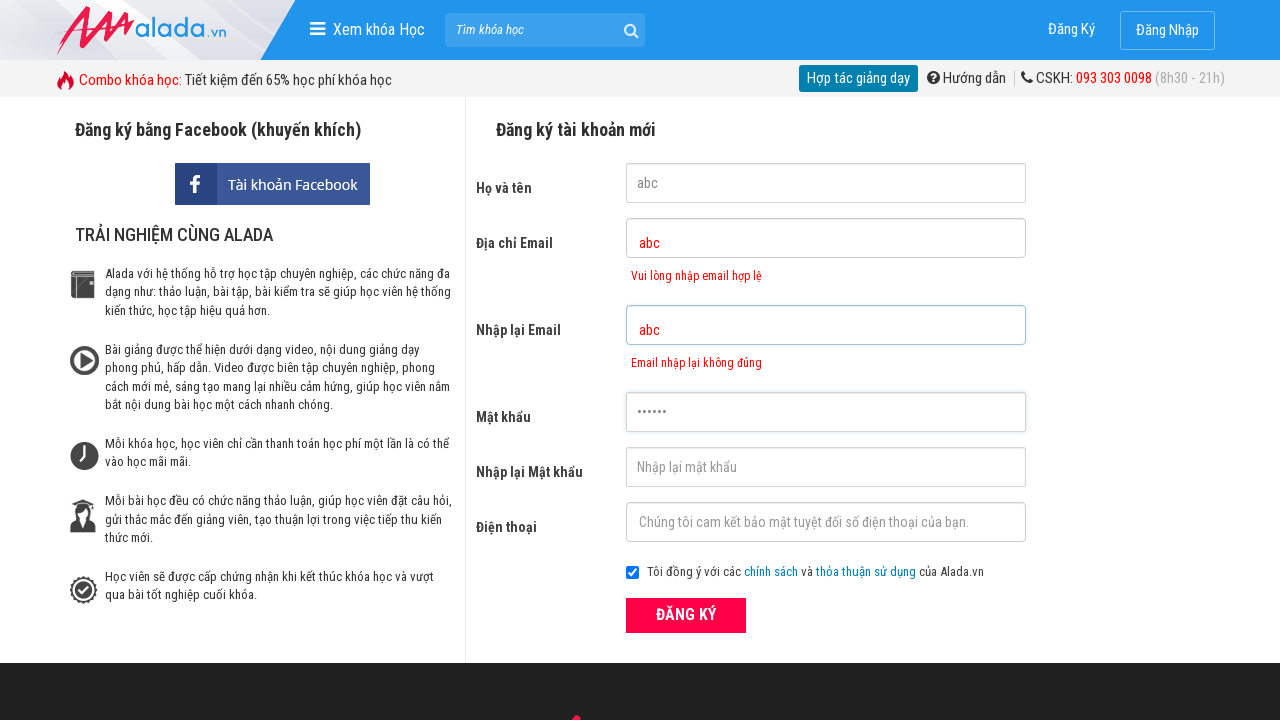

Filled confirm password field with 'abc123' on //input[@id='txtCPassword']
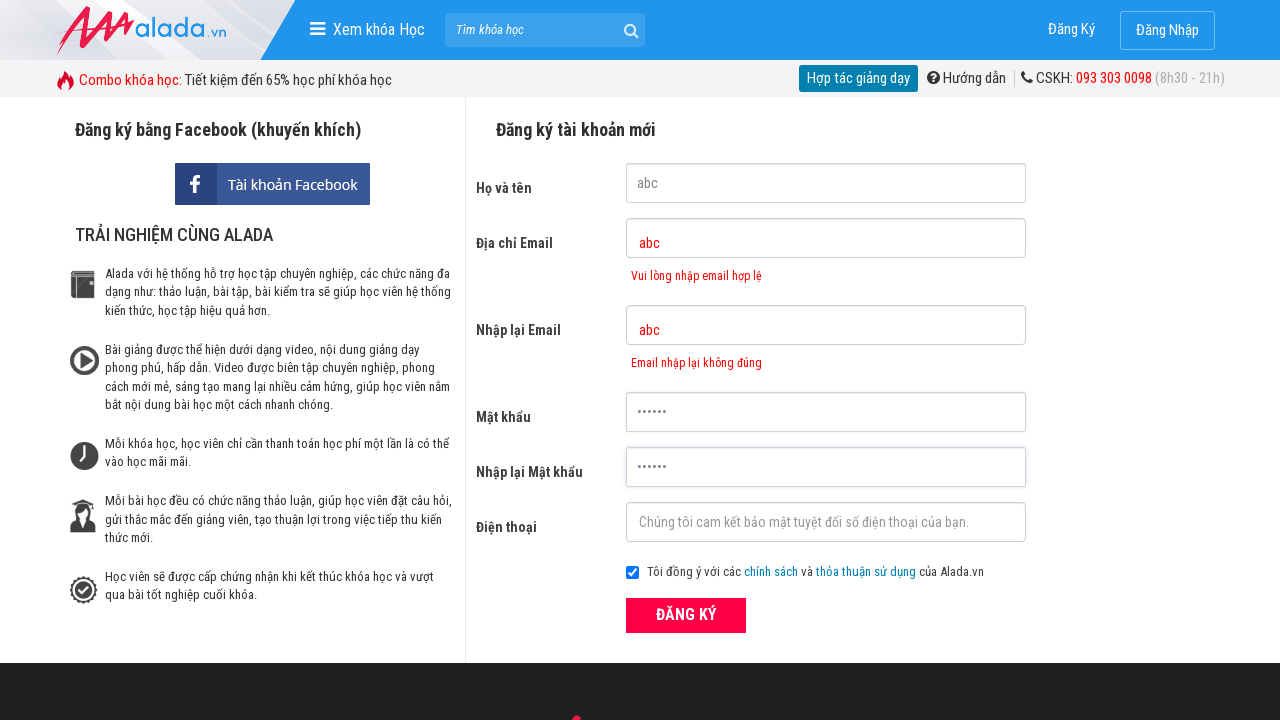

Filled phone number field with '0123456789' on //input[@id='txtPhone']
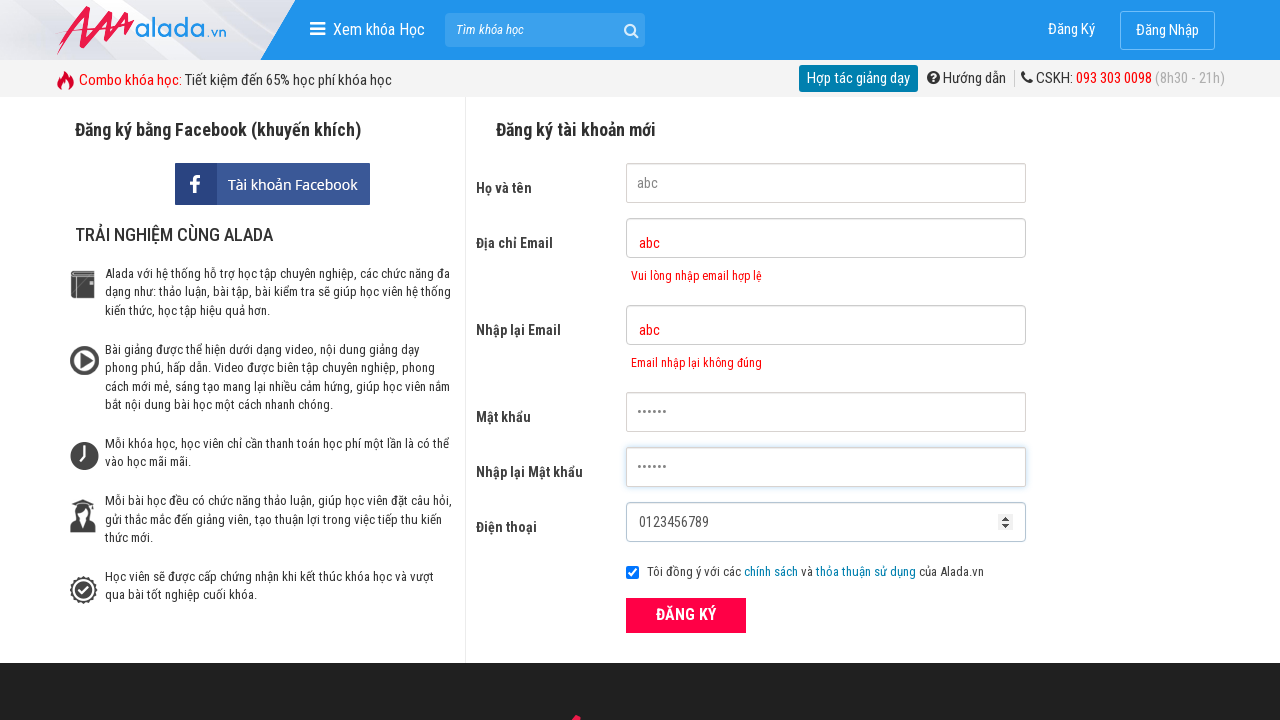

Clicked submit button to register at (686, 615) on xpath=//button[@class='btn_pink_sm fs16']
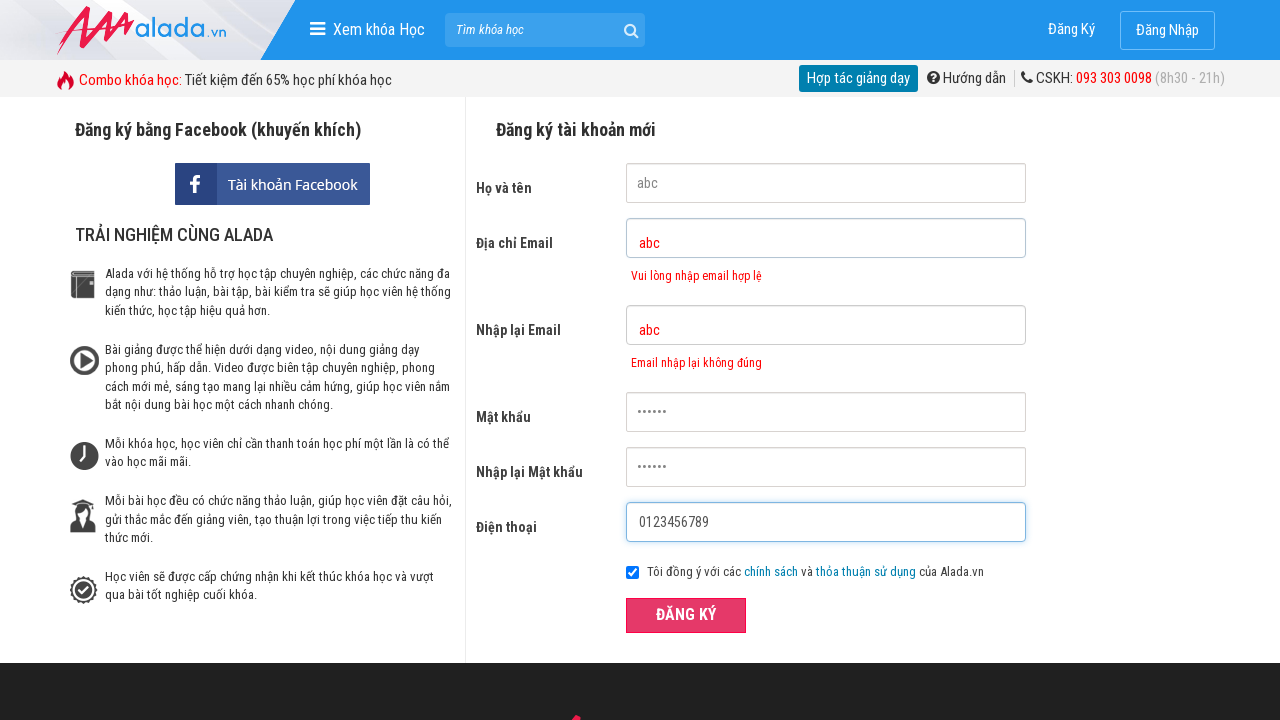

Email validation error message appeared showing 'Vui lòng nhập email hợp lệ'
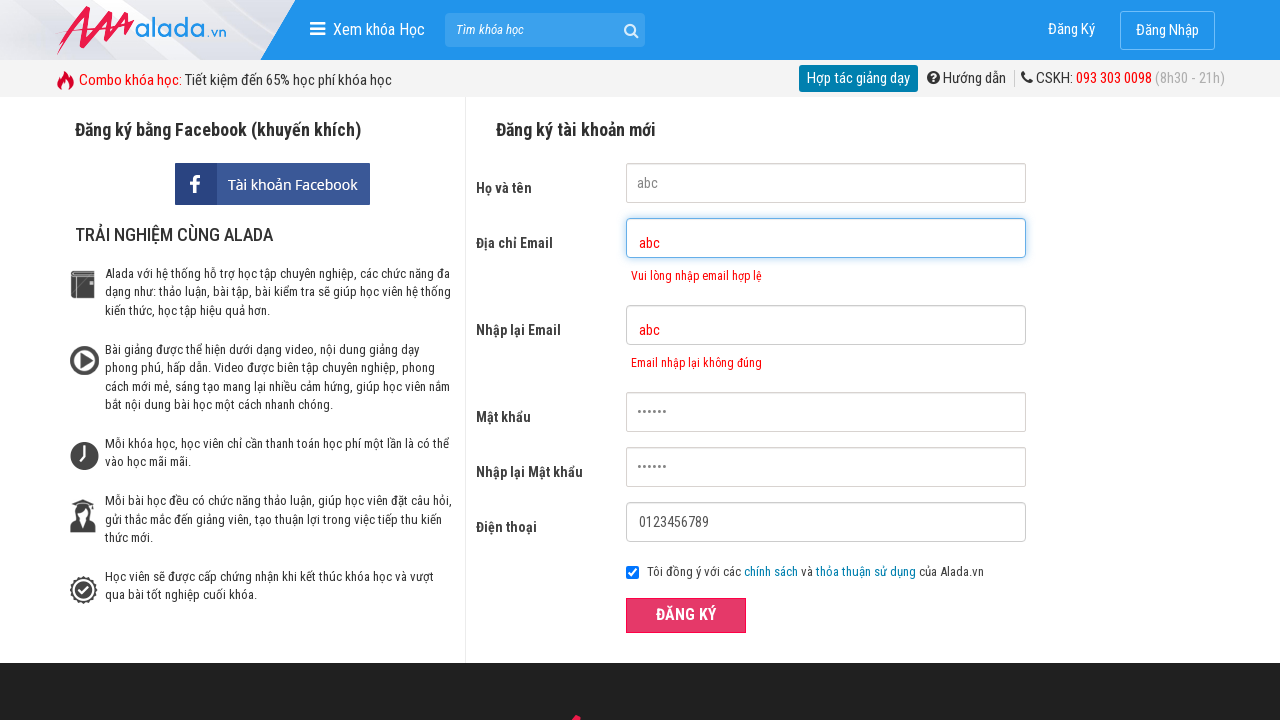

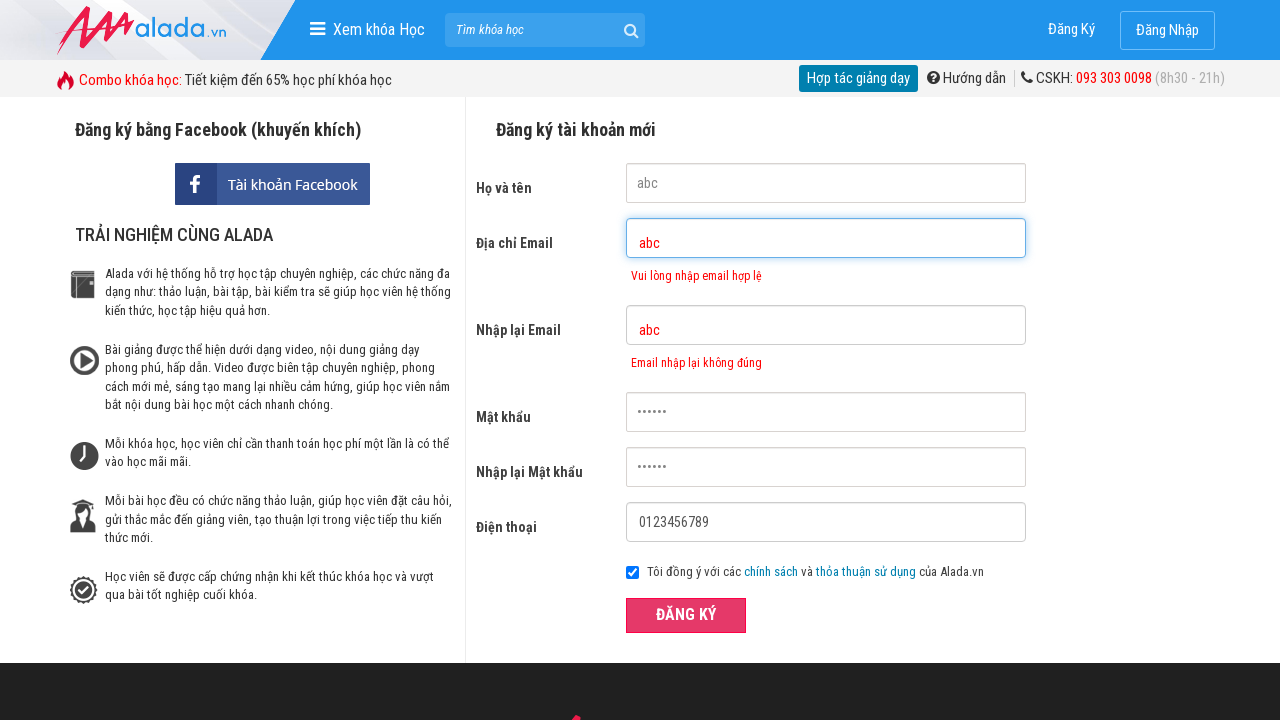